Tests that selecting an autocomplete suggestion populates the input field with the selected value

Starting URL: https://jqueryui.com/autocomplete/

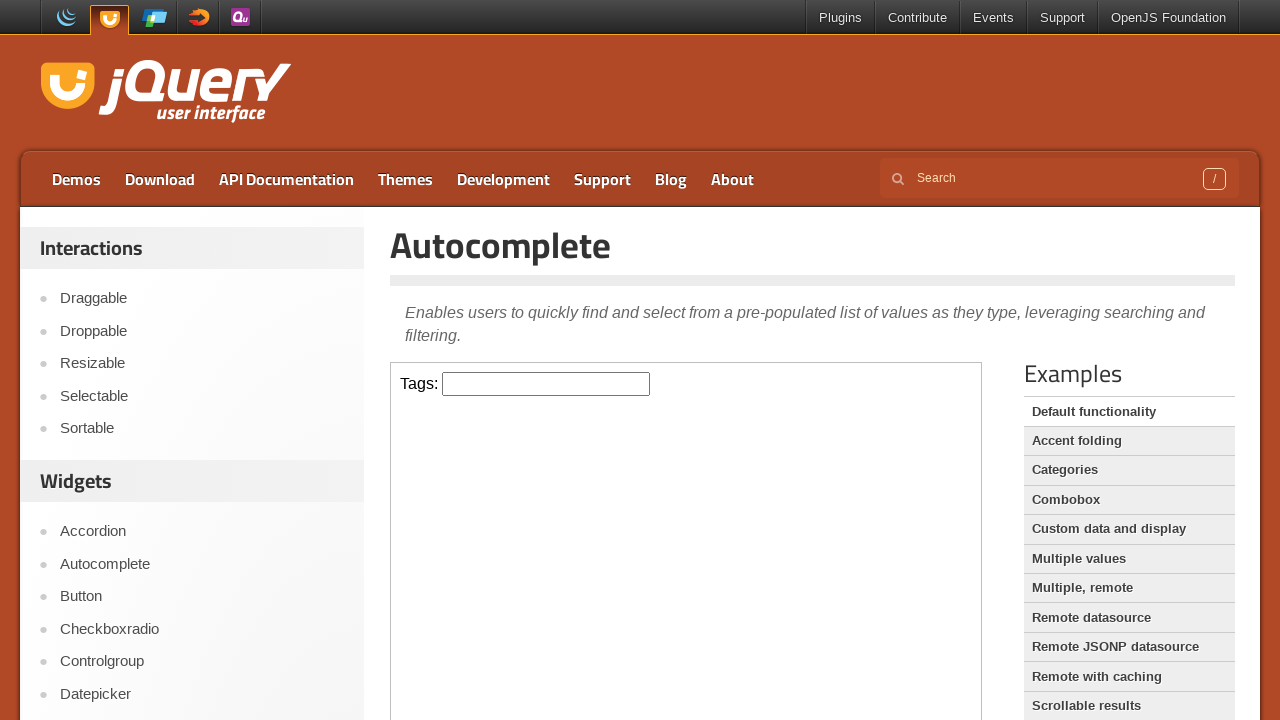

Located the iframe containing the autocomplete demo
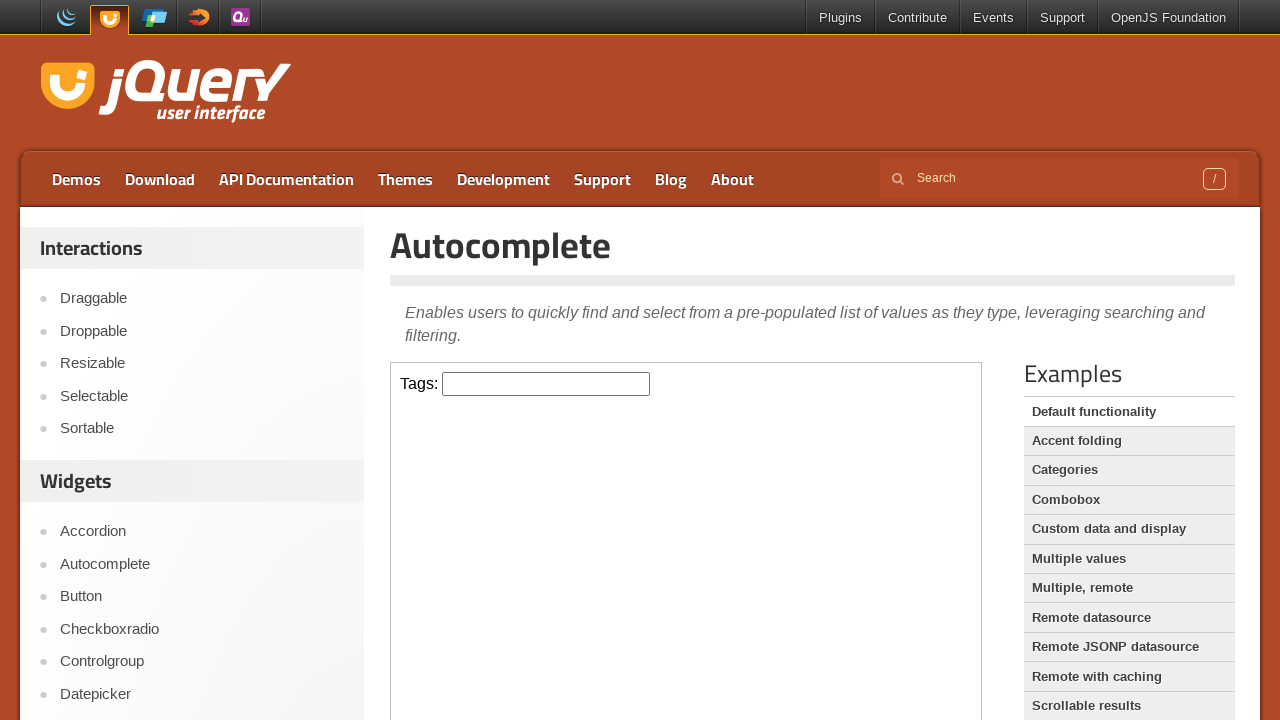

Typed 'Ja' in the autocomplete input field on iframe >> nth=0 >> internal:control=enter-frame >> #tags
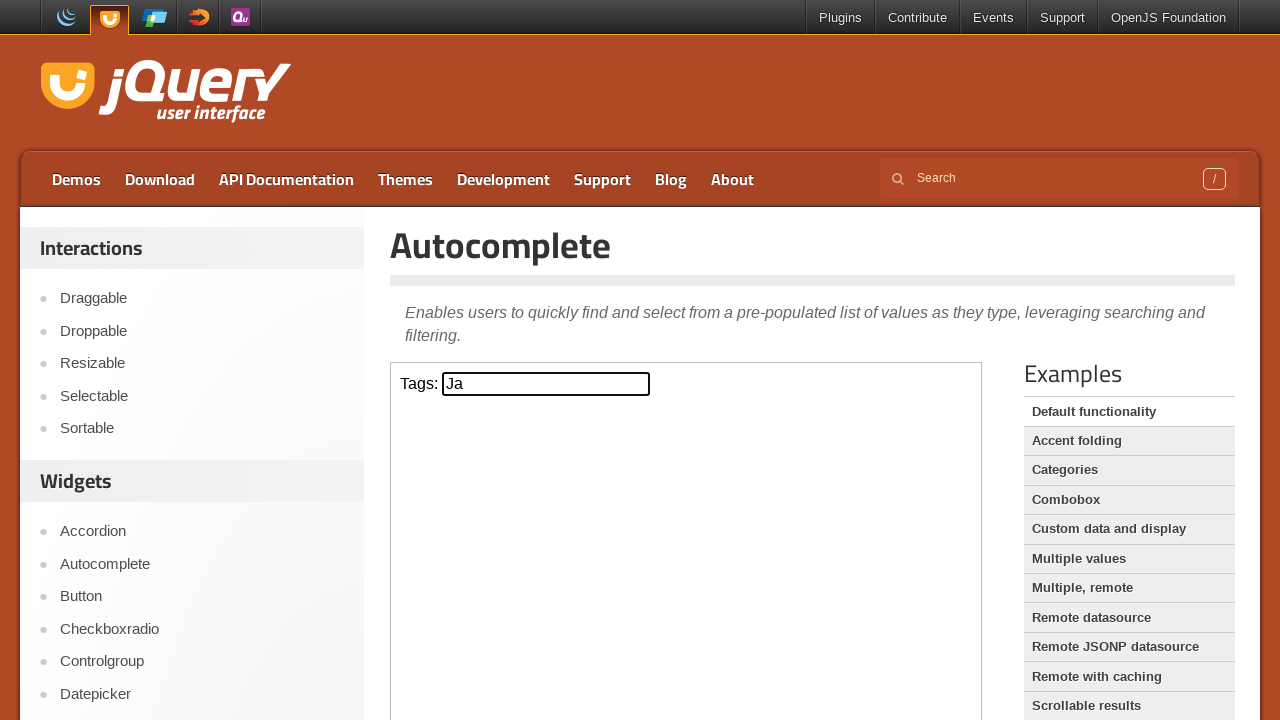

Clicked on 'Java' option in the autocomplete dropdown at (546, 409) on iframe >> nth=0 >> internal:control=enter-frame >> xpath=//ul[@id='ui-id-1']/li/
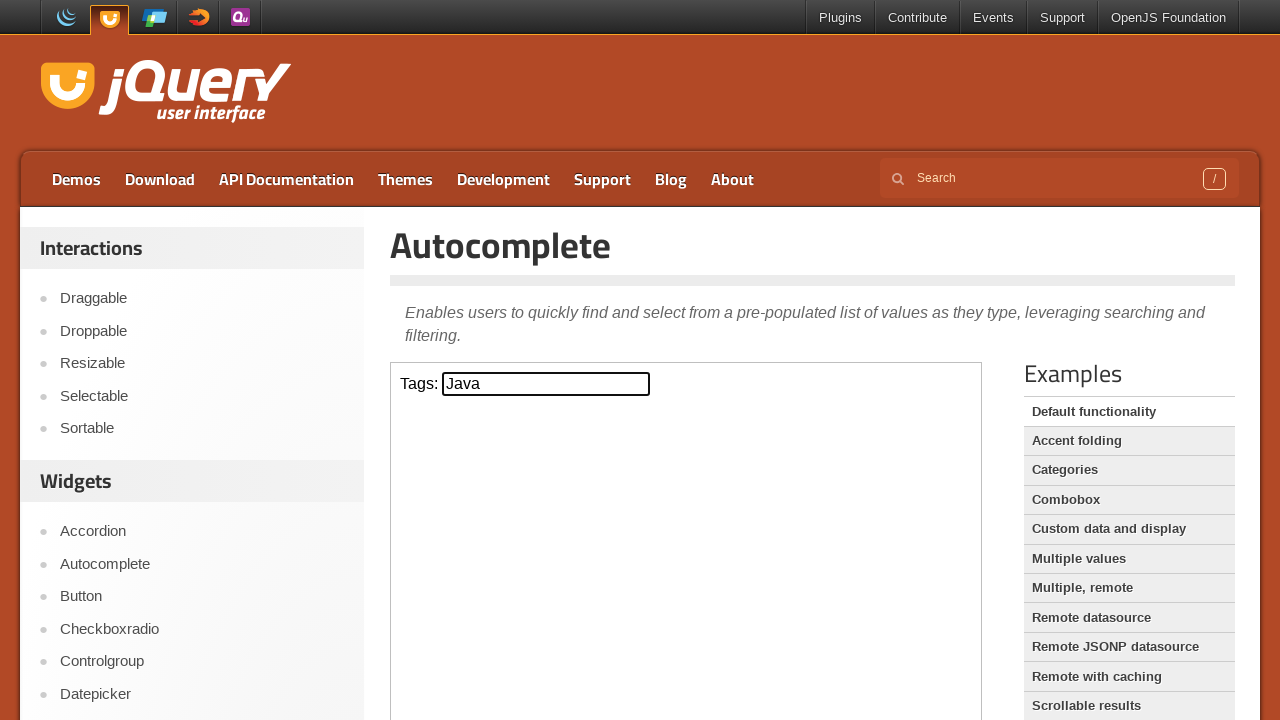

Waited 500ms for the input field value to update
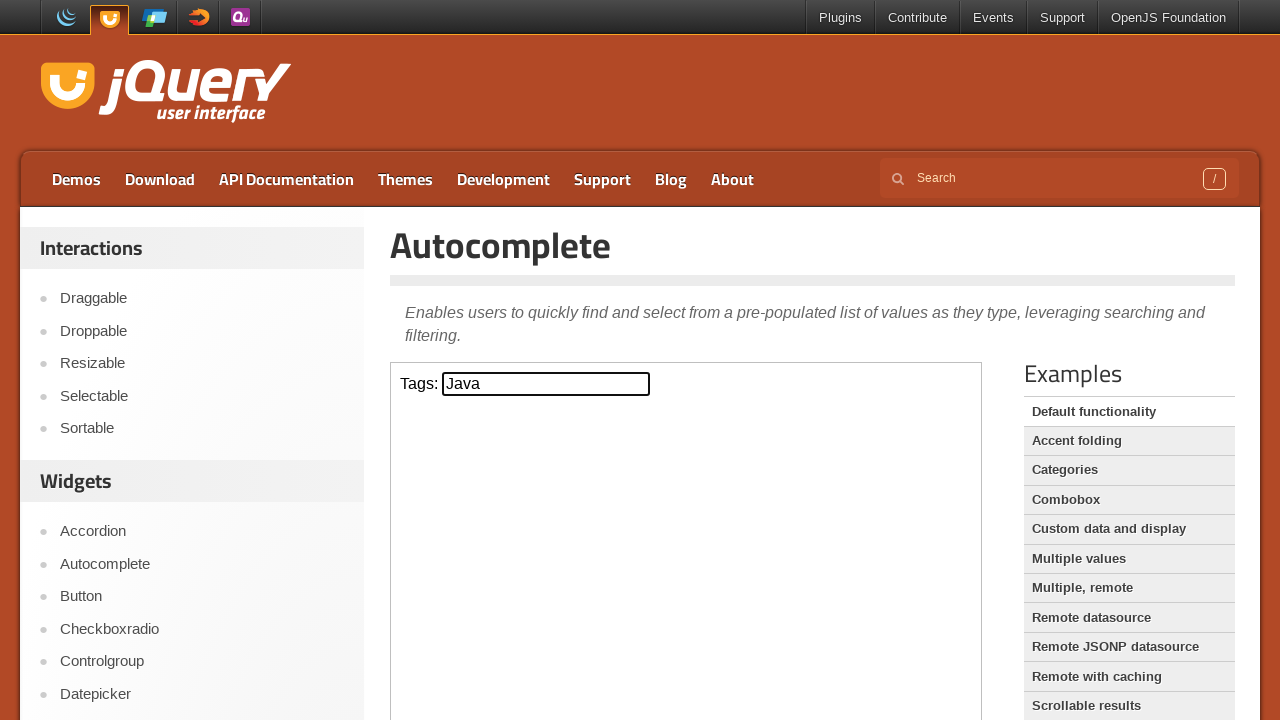

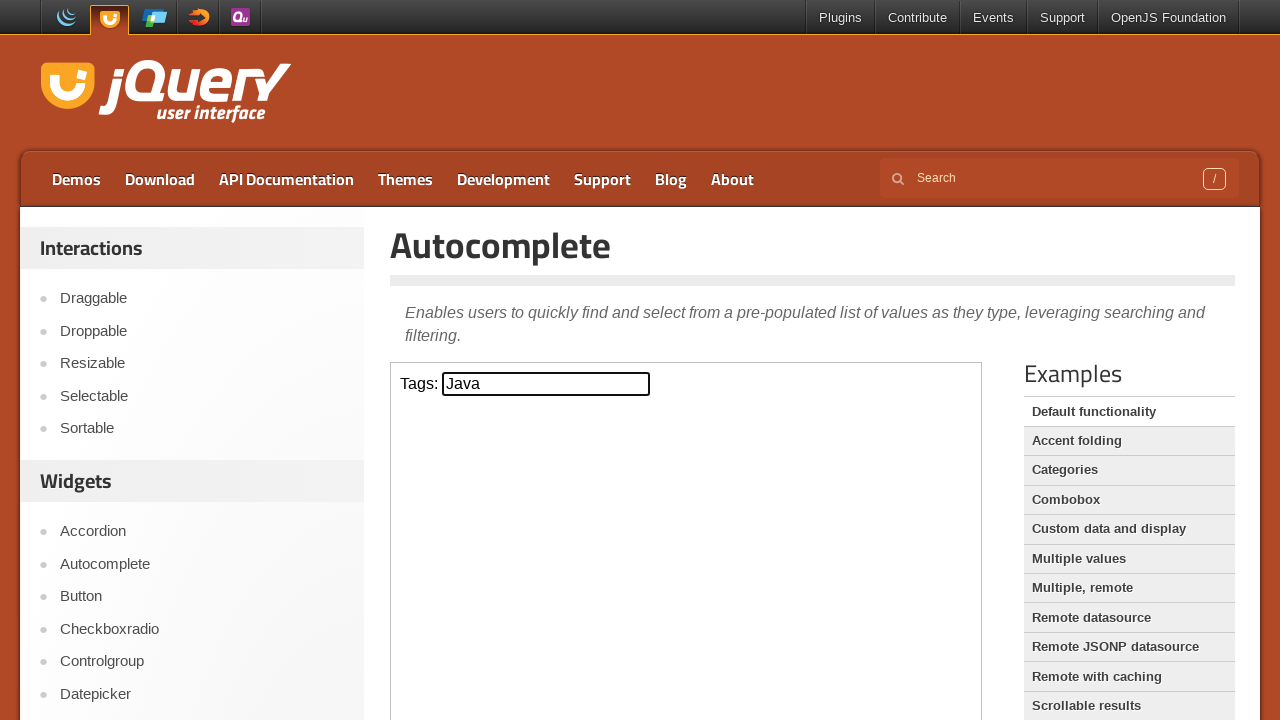